Basic navigation test that simply loads the demoblaze homepage.

Starting URL: https://www.demoblaze.com/index.html

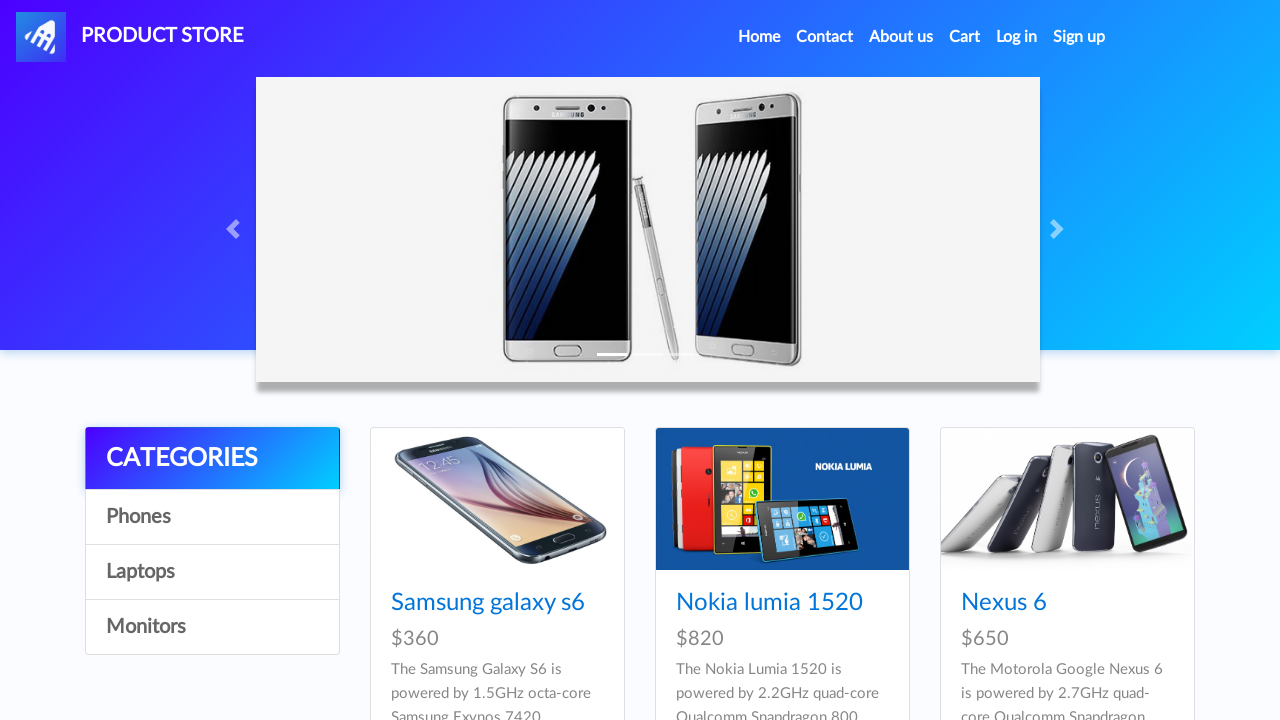

Waited for demoblaze homepage to load (domcontentloaded)
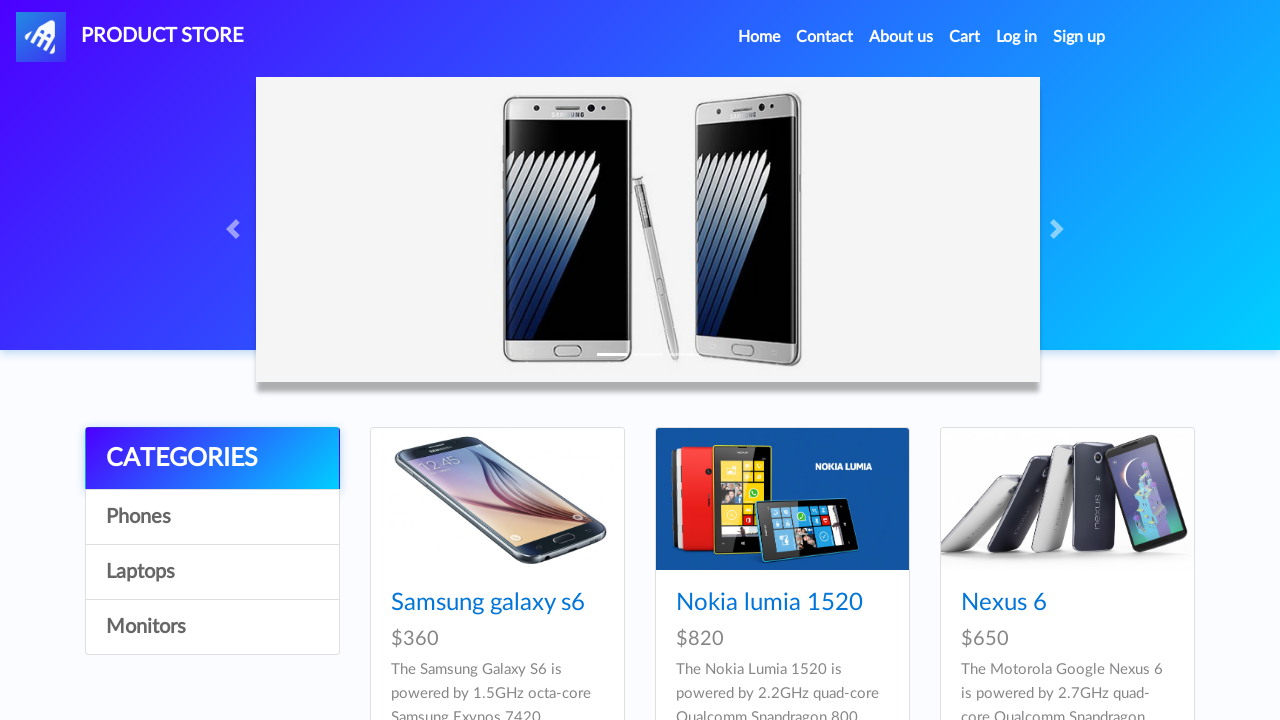

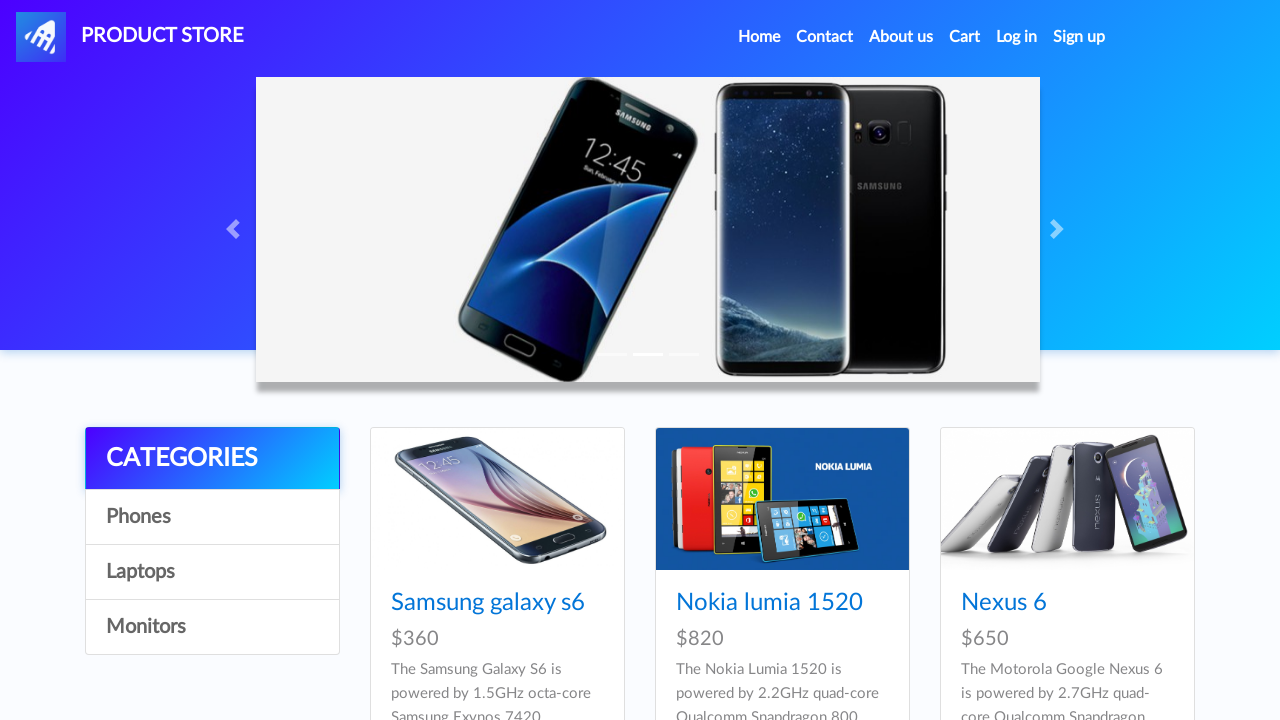